Navigates to a Nike product page for Joyride Run 2 Pod running shoes

Starting URL: https://www.nike.com/cn/t/joyride-run-2-pod-%E7%94%B7%E5%AD%90%E8%B7%91%E6%AD%A5%E9%9E%8B-Q68mRl/CU3008-071

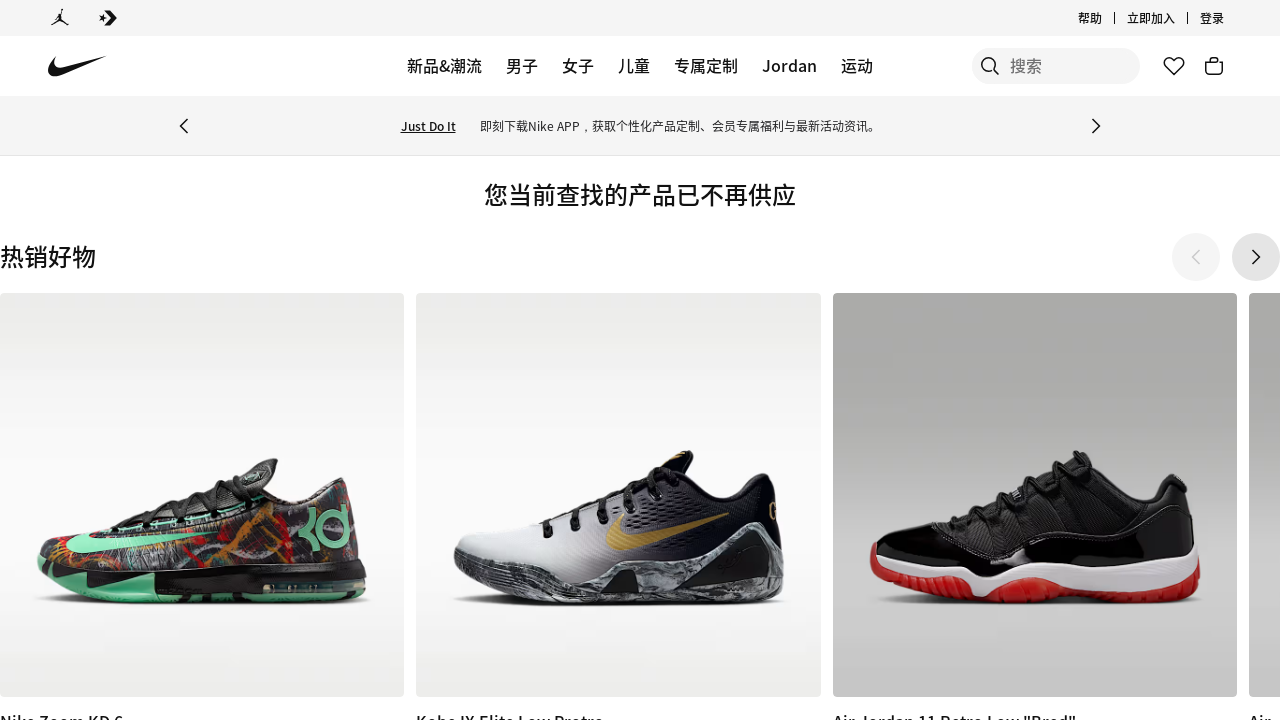

Waited for page to fully load (networkidle)
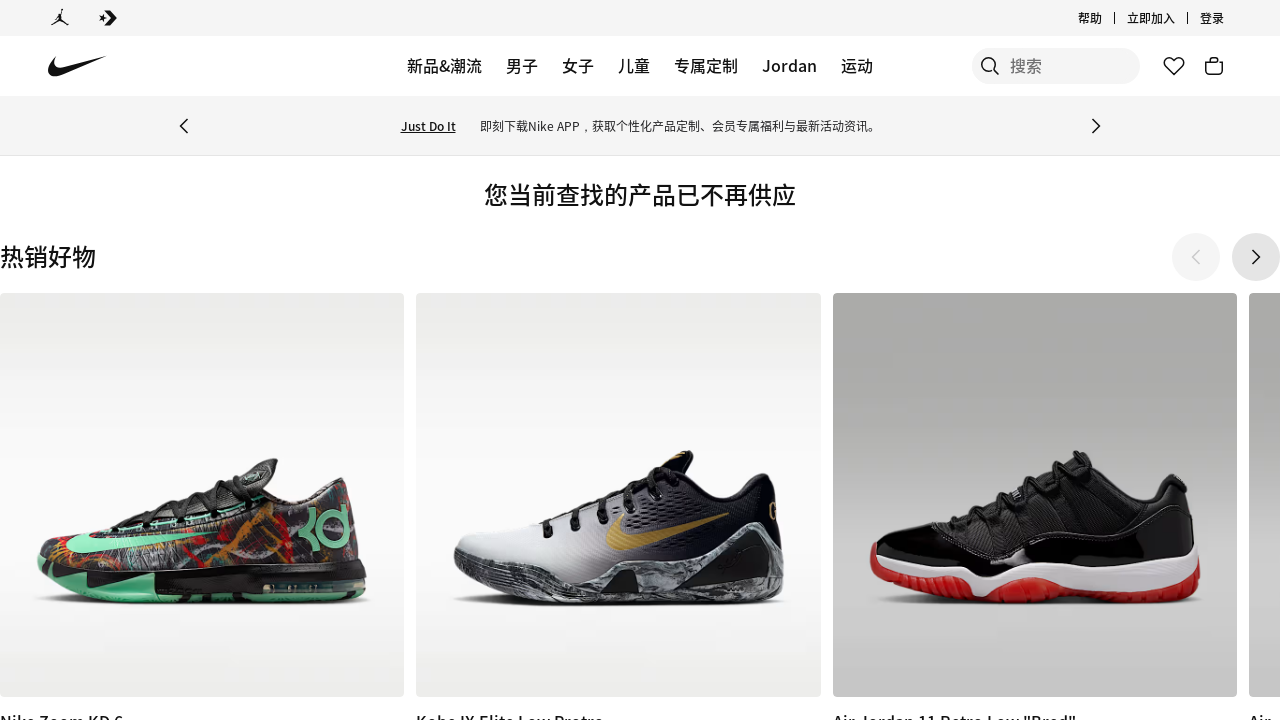

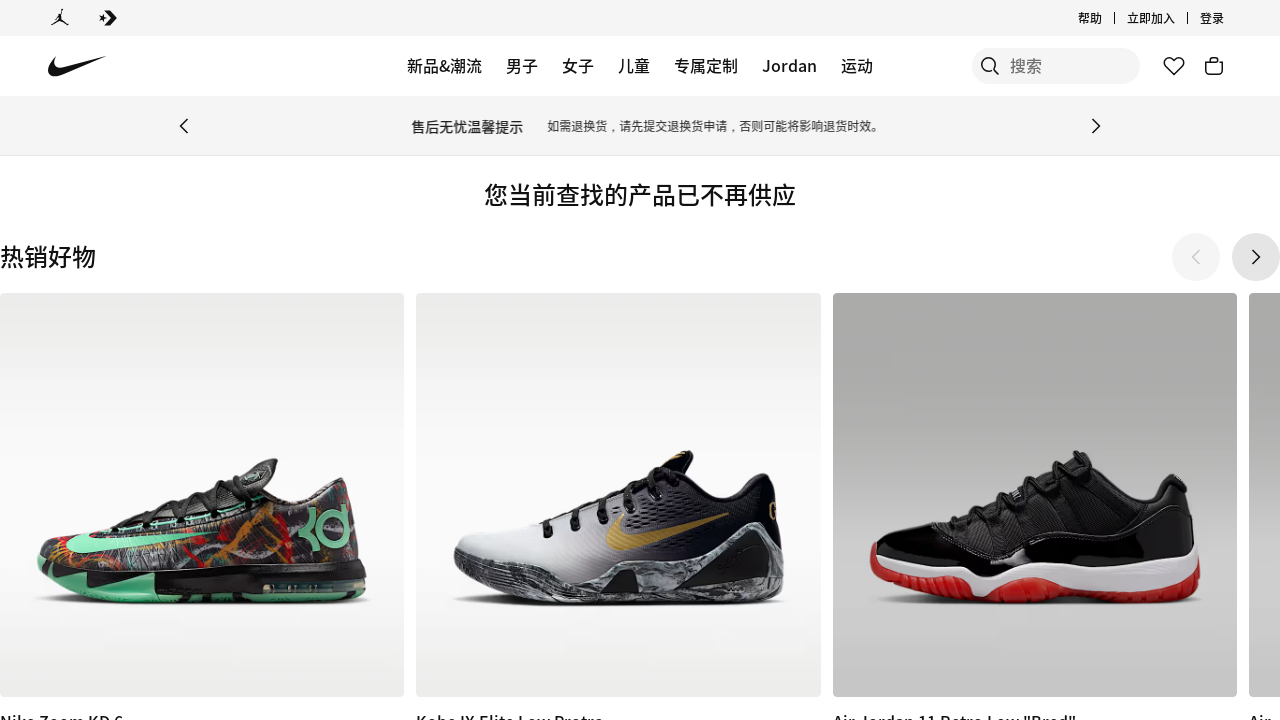